Tests search functionality by entering "Java" in the search field and submitting, then verifying search results are displayed

Starting URL: https://stepik.org/

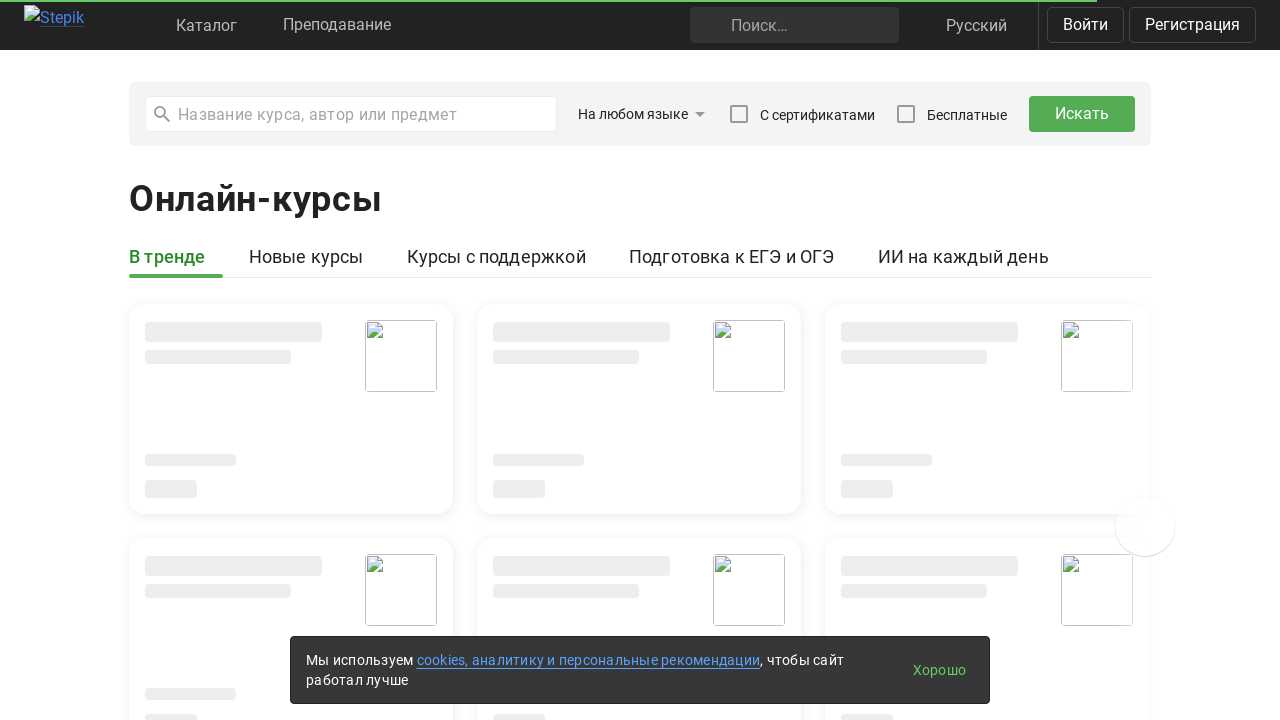

Filled search field with 'Java' on .search-form__input
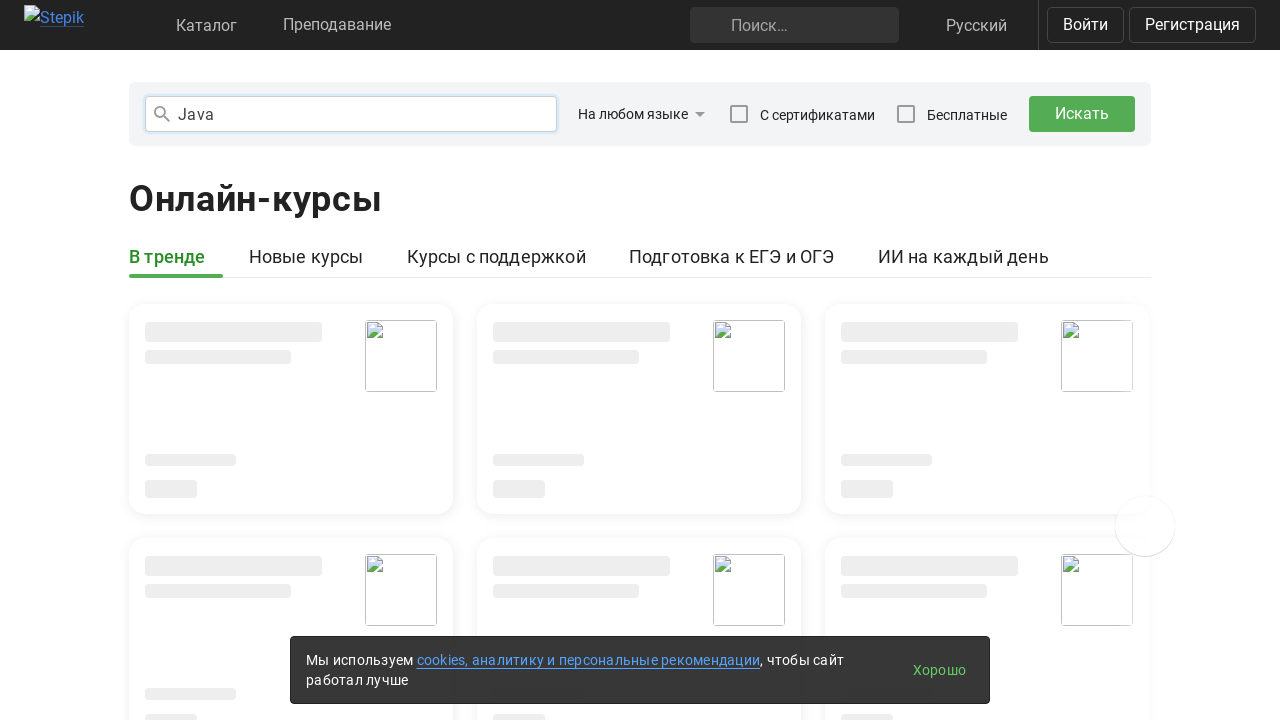

Clicked search submit button at (1082, 114) on .search-form__submit
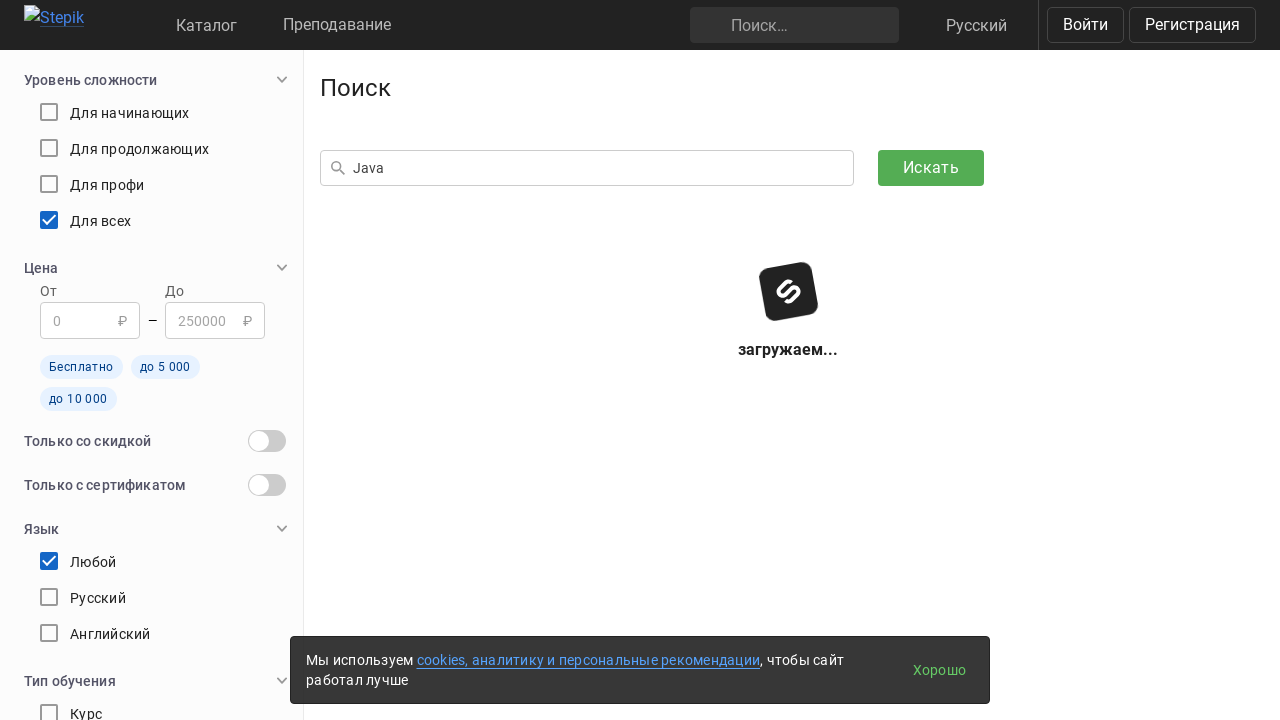

Pressed Enter on search field on .search-form__input
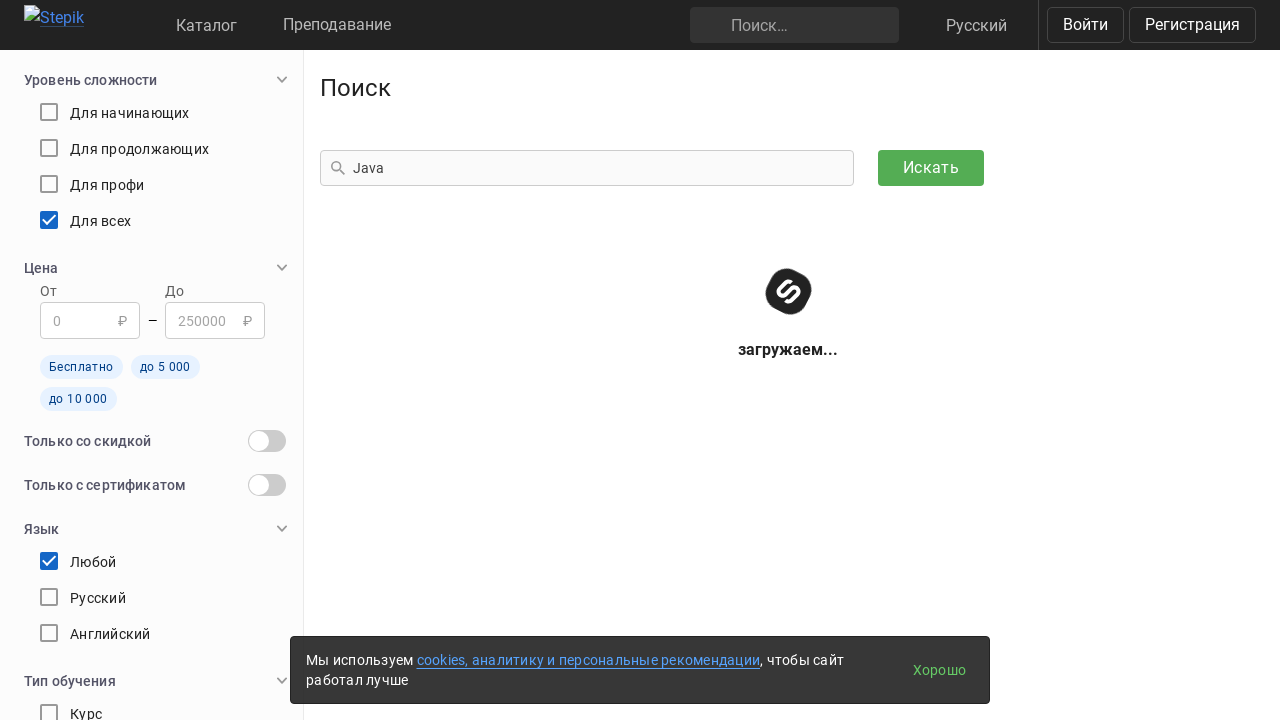

Course card results loaded
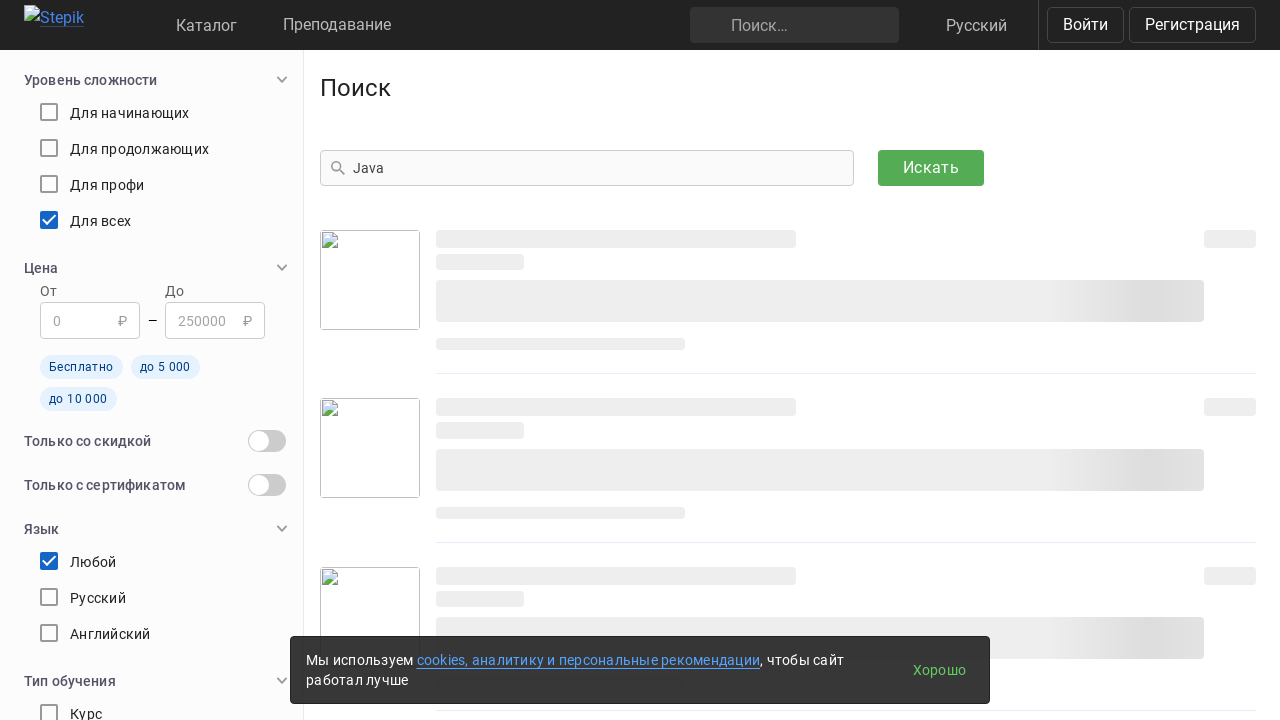

Course card titles are visible
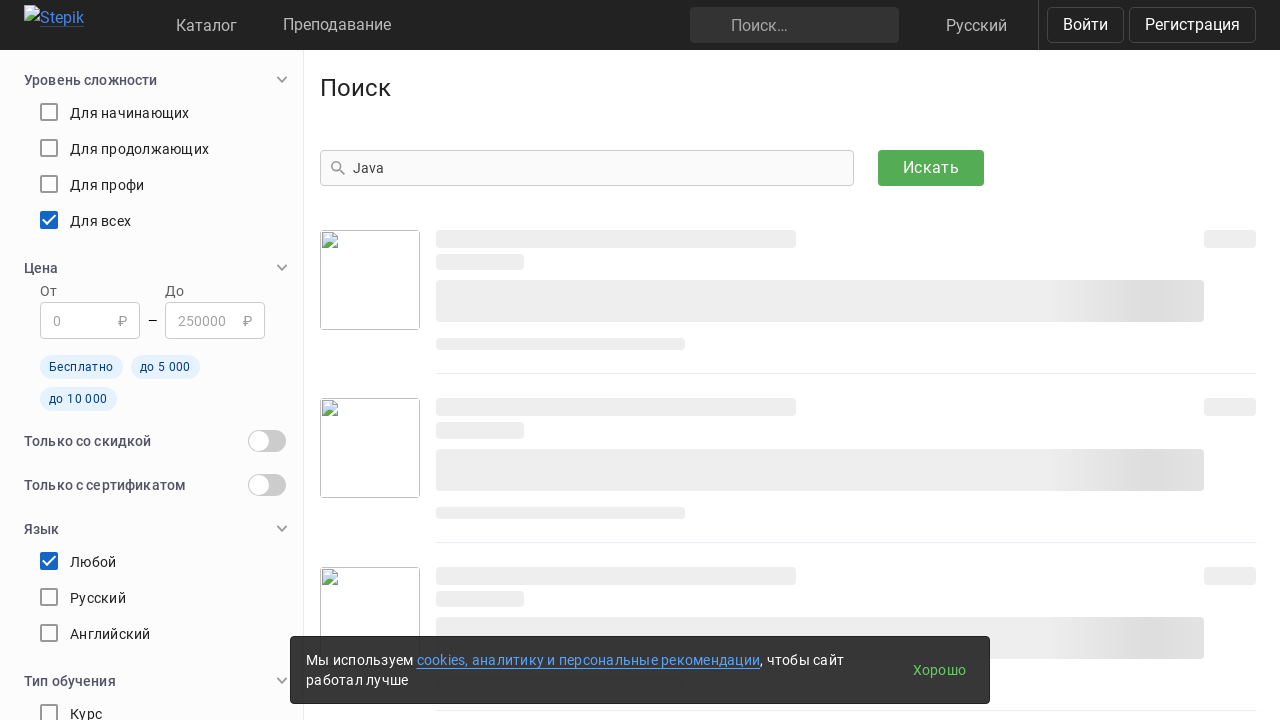

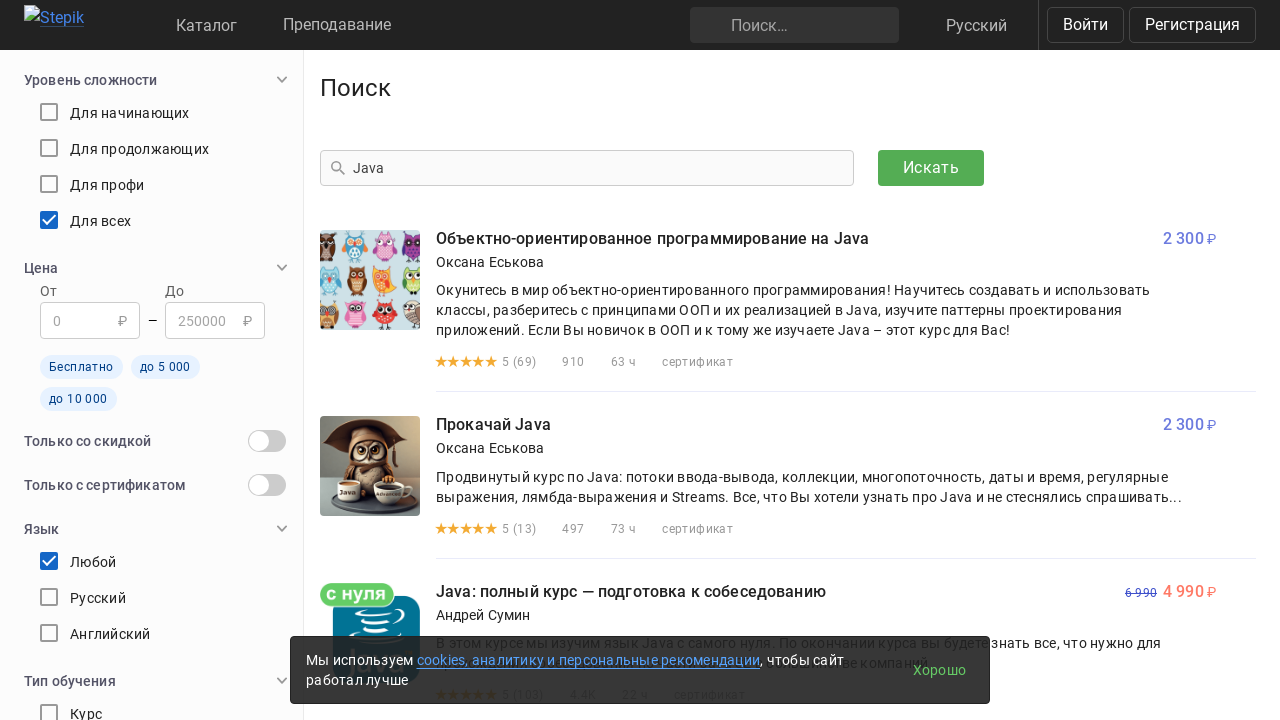